Tests dynamic content loading by clicking Start button and verifying "Hello World!" text appears after waiting for visibility.

Starting URL: https://the-internet.herokuapp.com/dynamic_loading/1

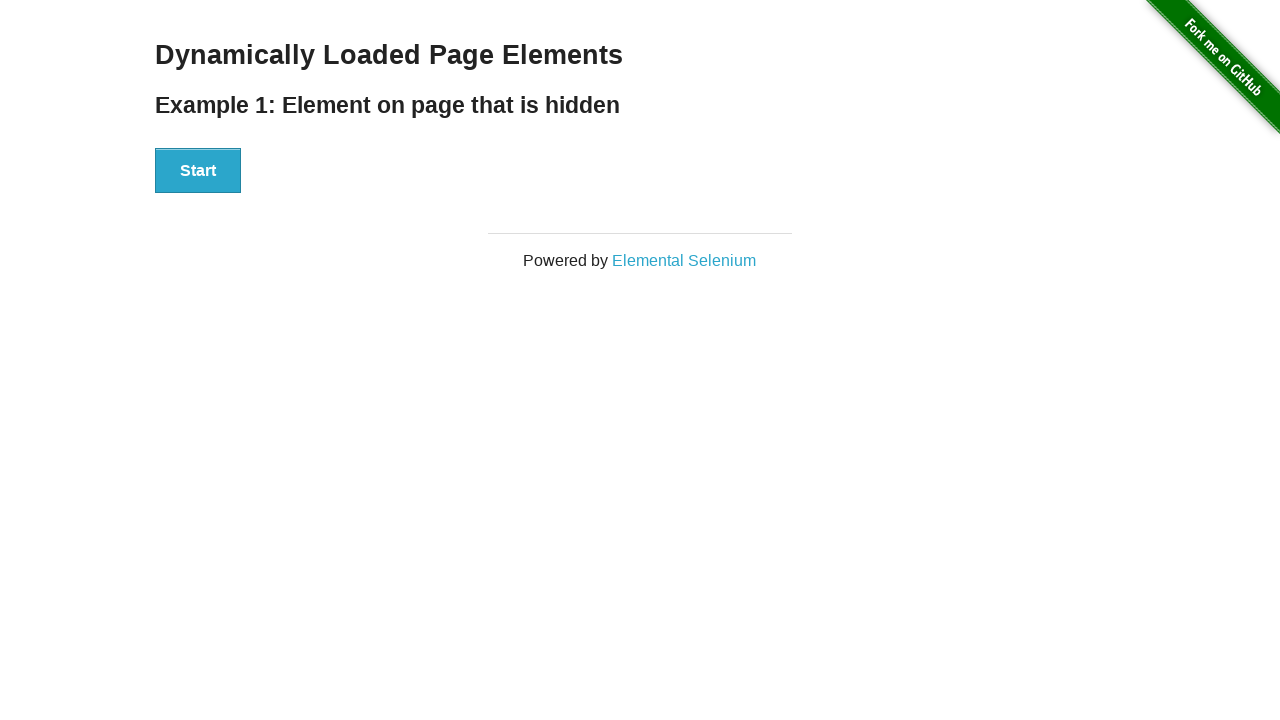

Clicked Start button to trigger dynamic content loading at (198, 171) on xpath=//button
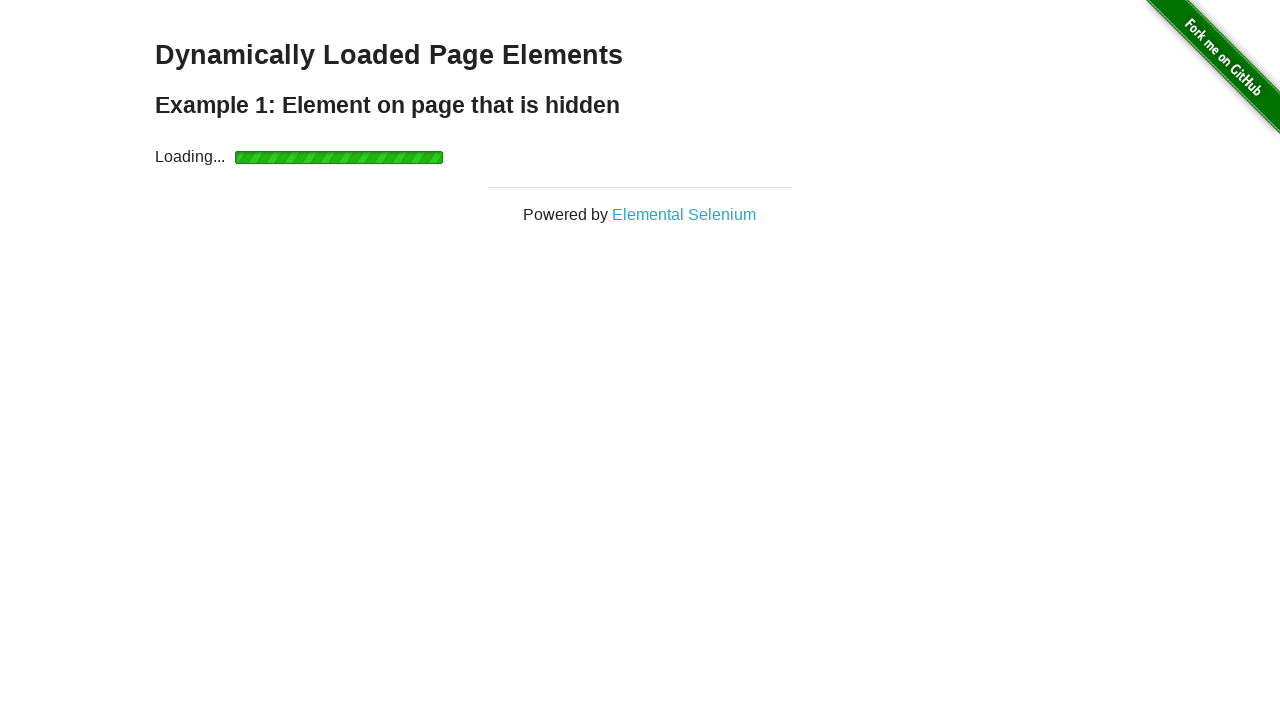

Waited for 'Hello World!' text to become visible
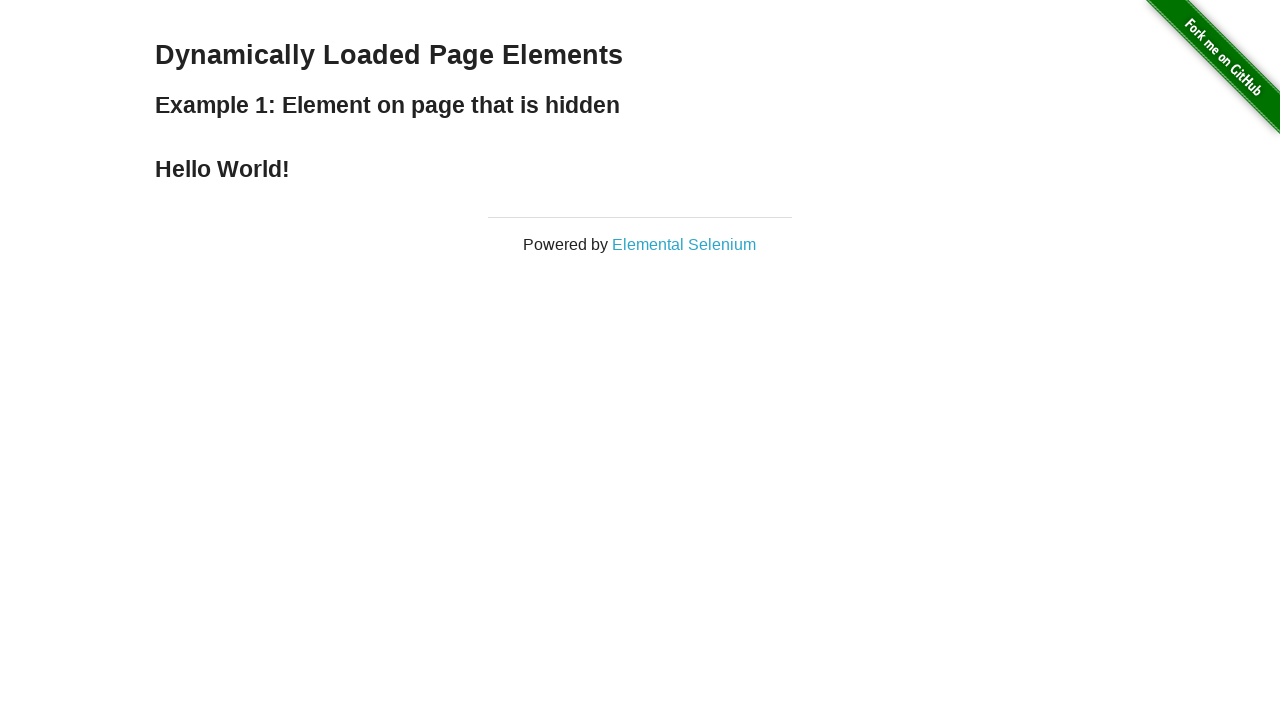

Verified that dynamic content displays 'Hello World!' text
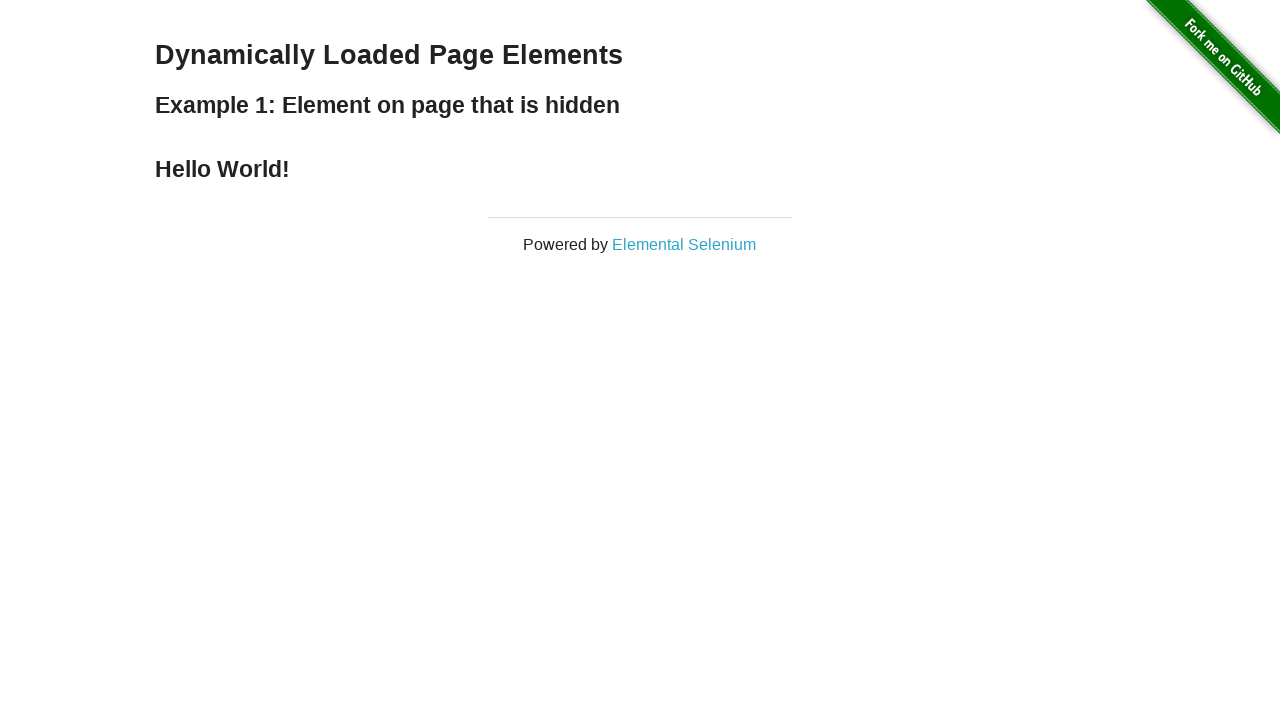

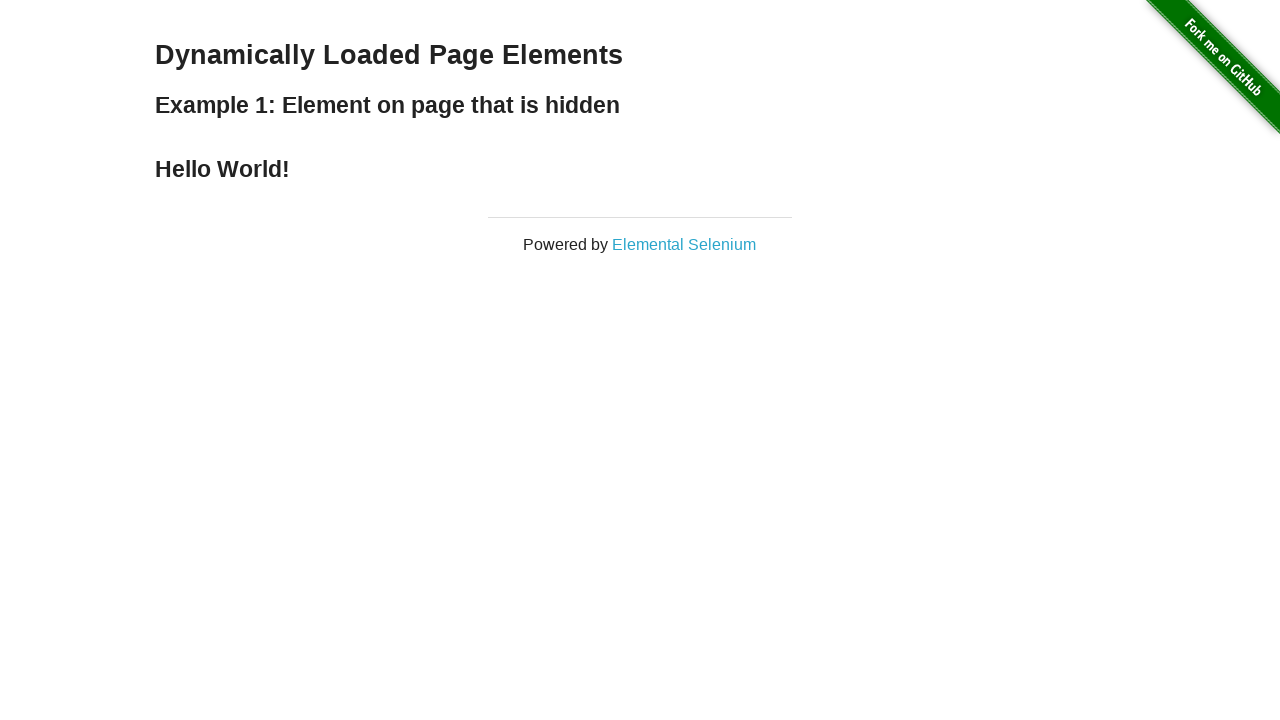